Navigates to the OrangeHRM demo page and verifies the page loads by checking for the page title

Starting URL: https://opensource-demo.orangehrmlive.com/

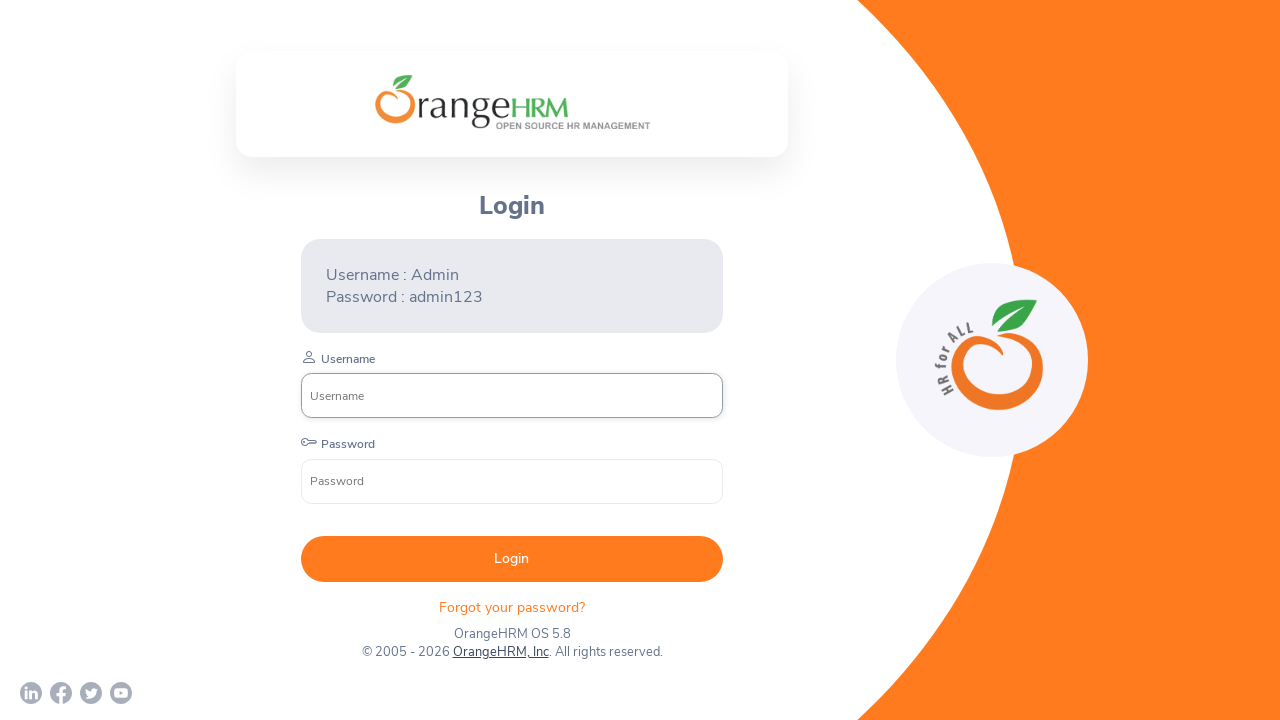

Page DOM content loaded
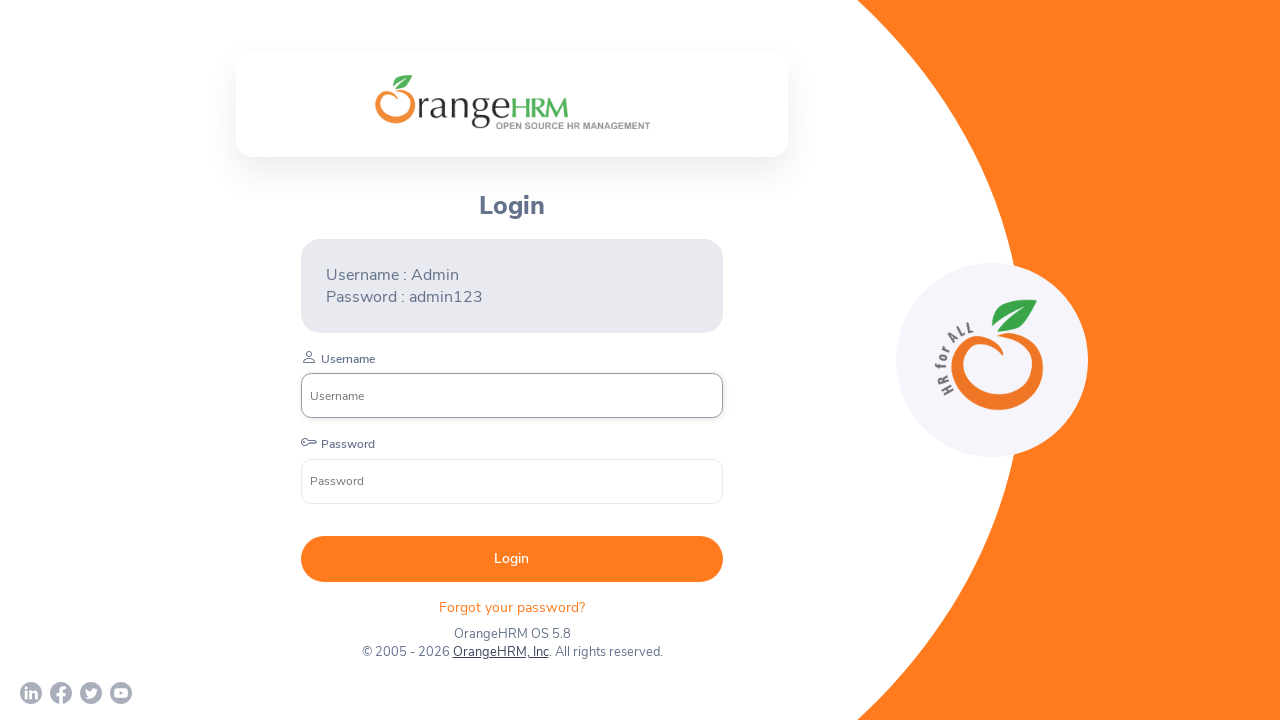

Login form username field appeared - OrangeHRM page verified
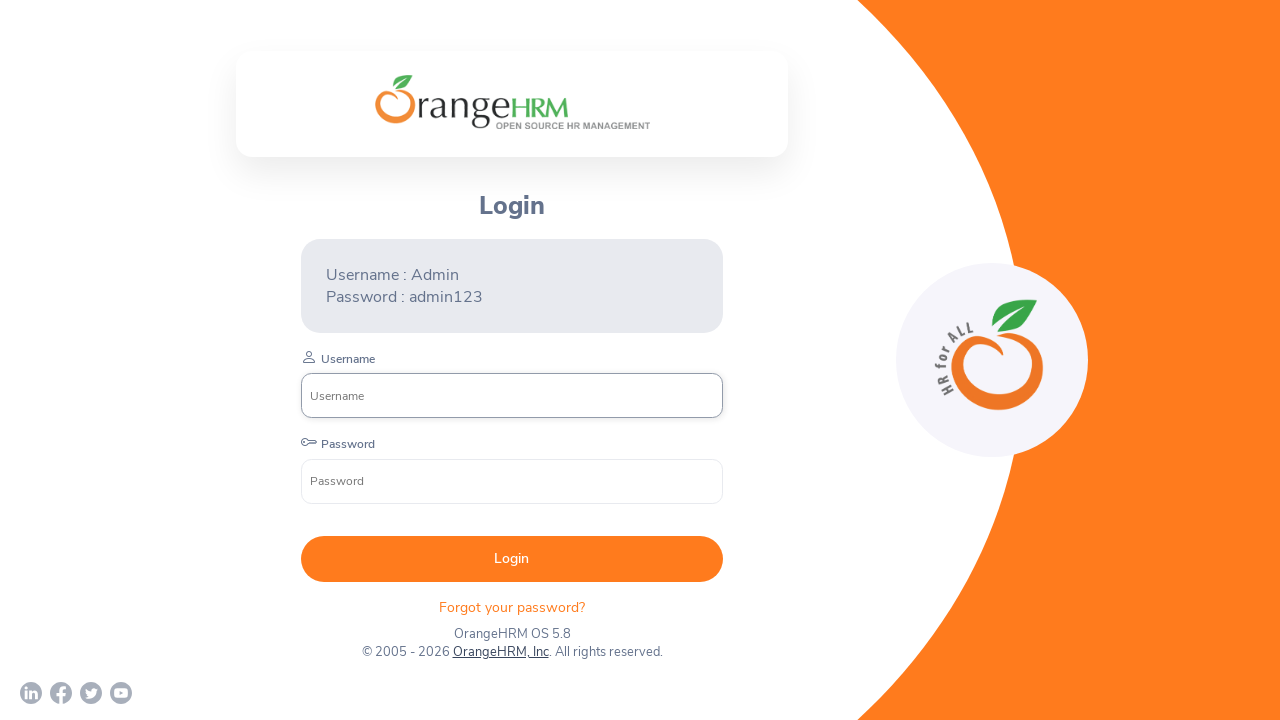

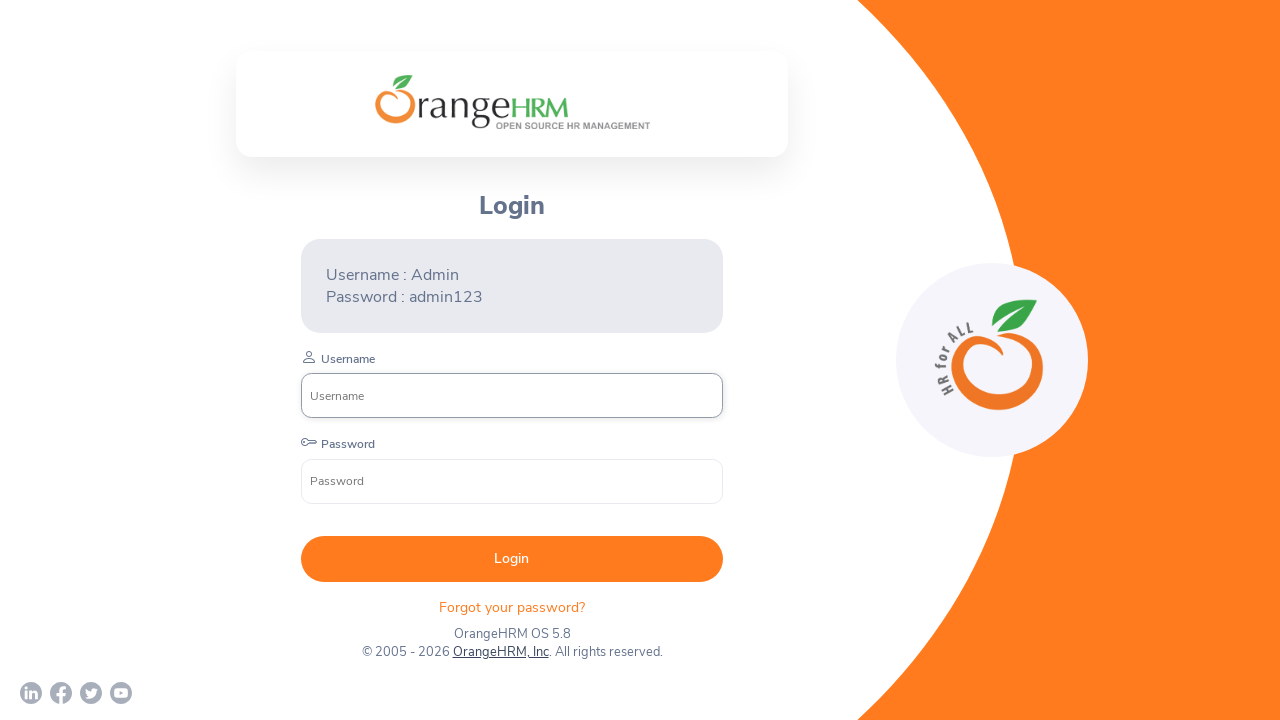